Searches for "Breed" on the Selenium Playground website and waits for search results to appear

Starting URL: https://seleniumplayground.practiceprobs.com/

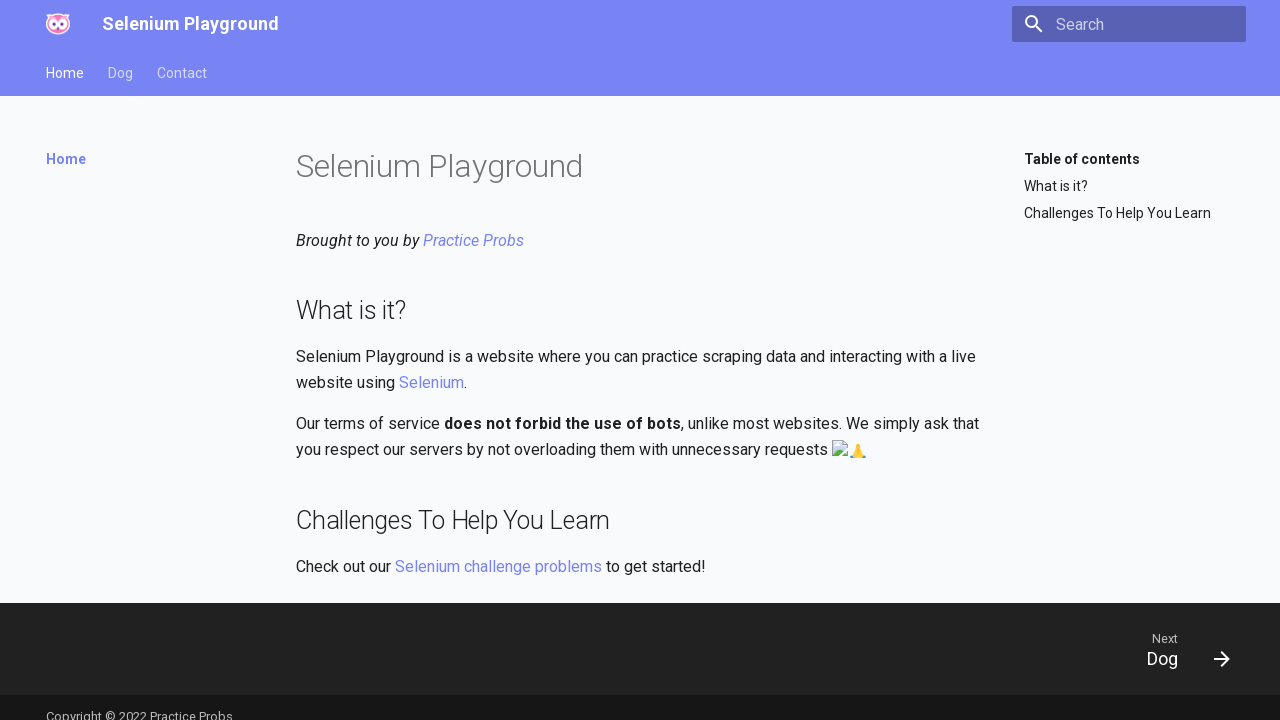

Filled search field with 'Breed' on input[name='query']
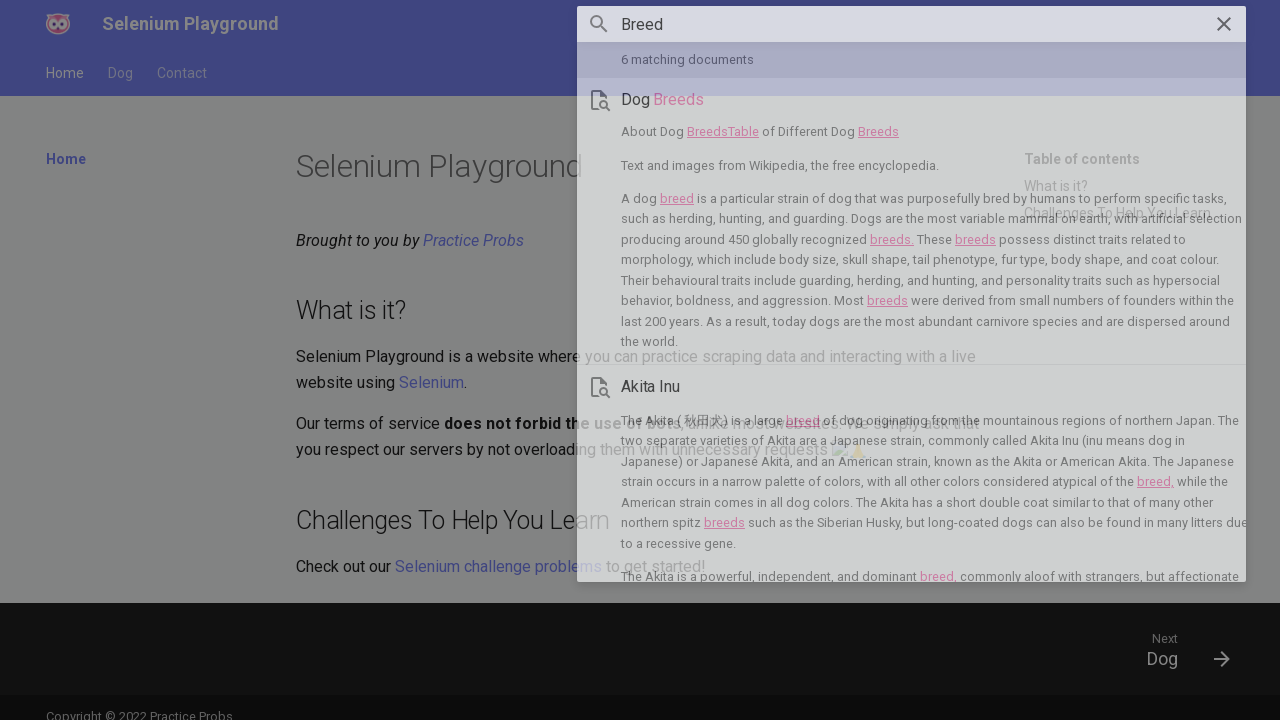

Waited 1000ms for search results to appear
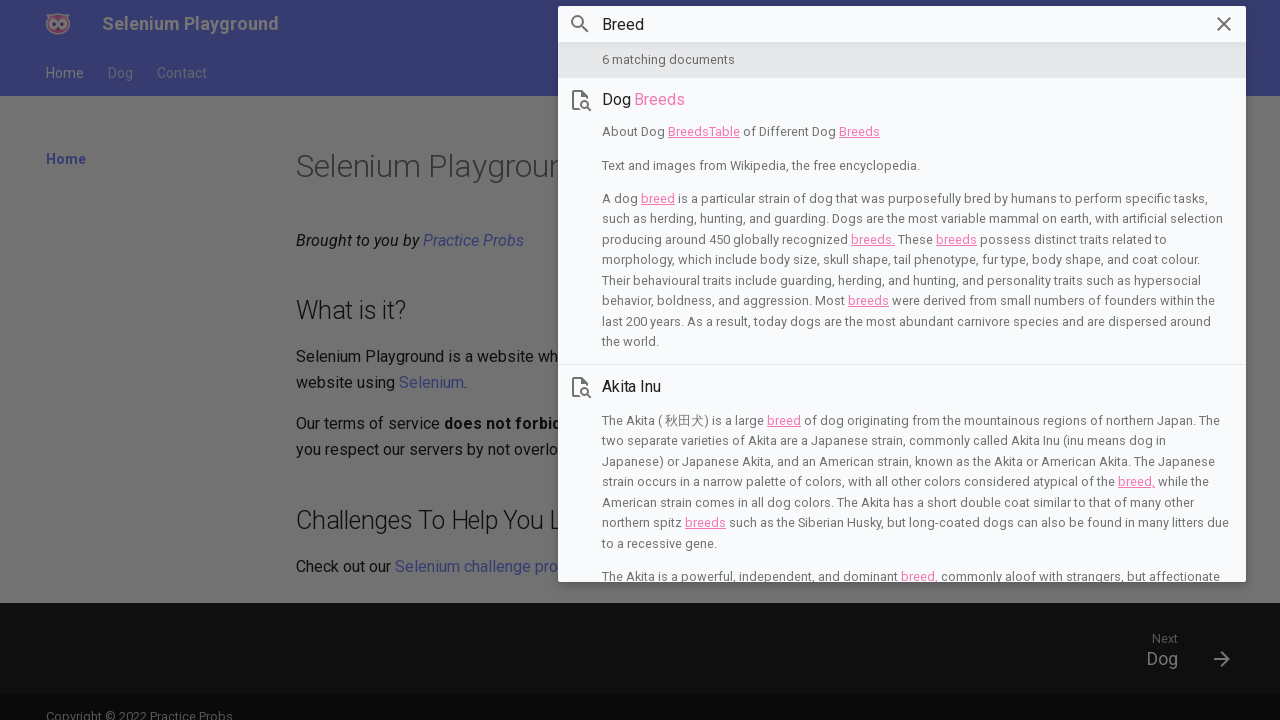

Search results appeared and became visible
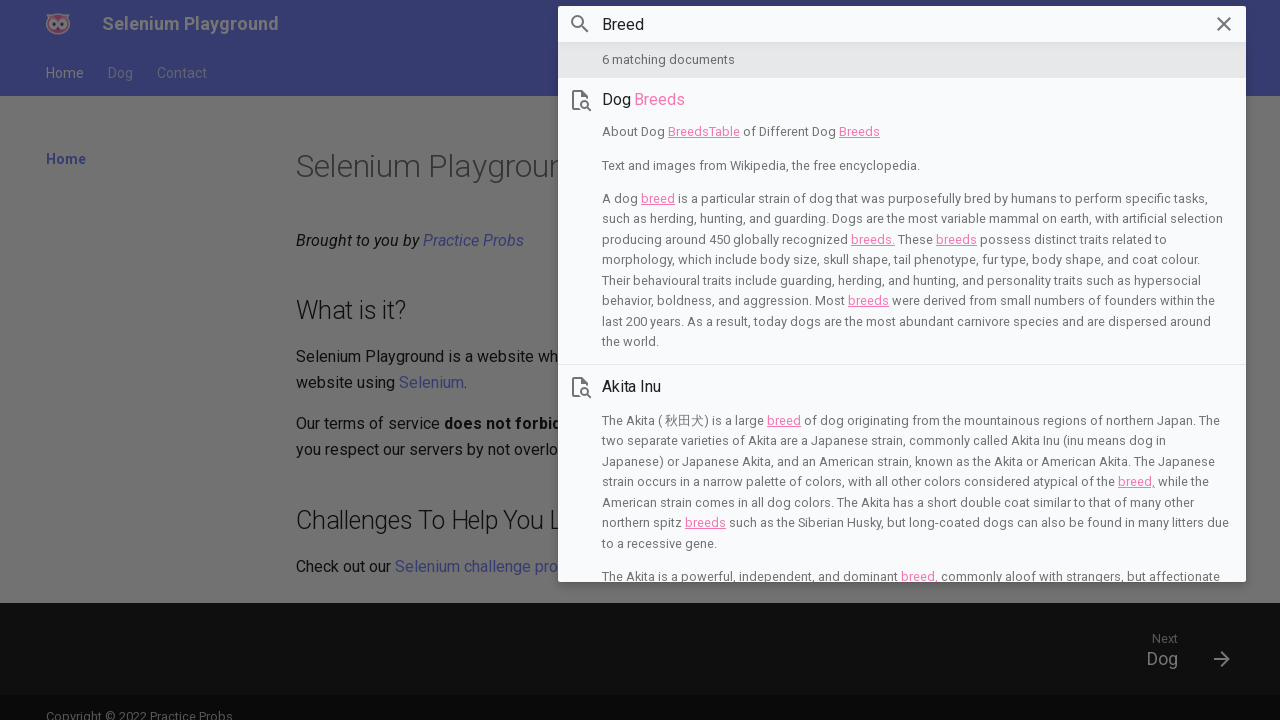

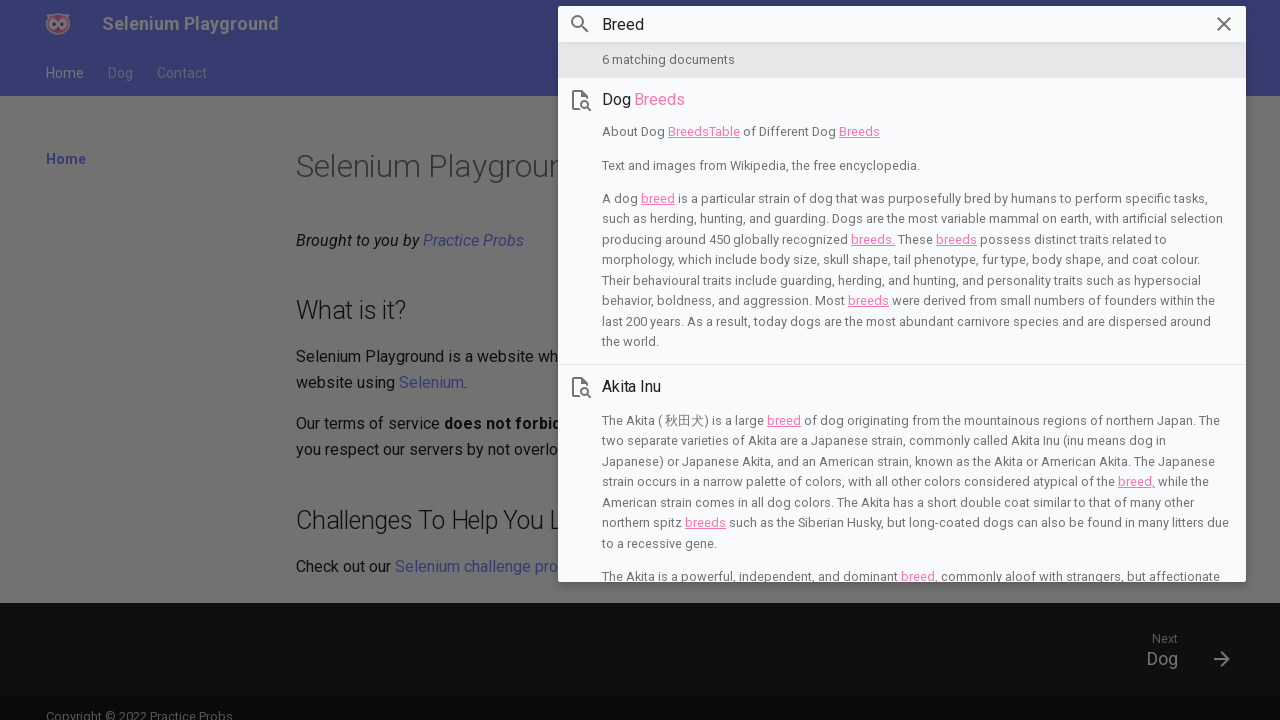